Solves a math captcha by calculating a formula based on a value from the page, fills the answer, checks robot verification checkboxes, and submits the form

Starting URL: https://suninjuly.github.io/math.html

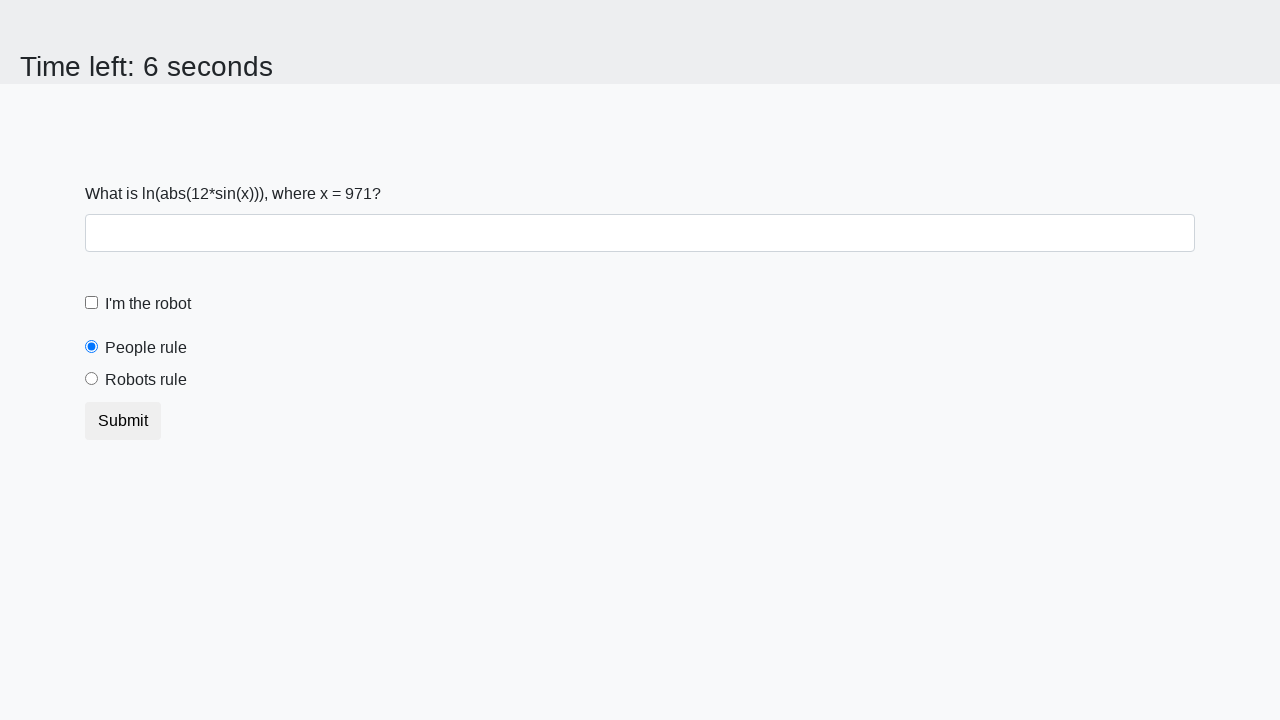

Located the input value element
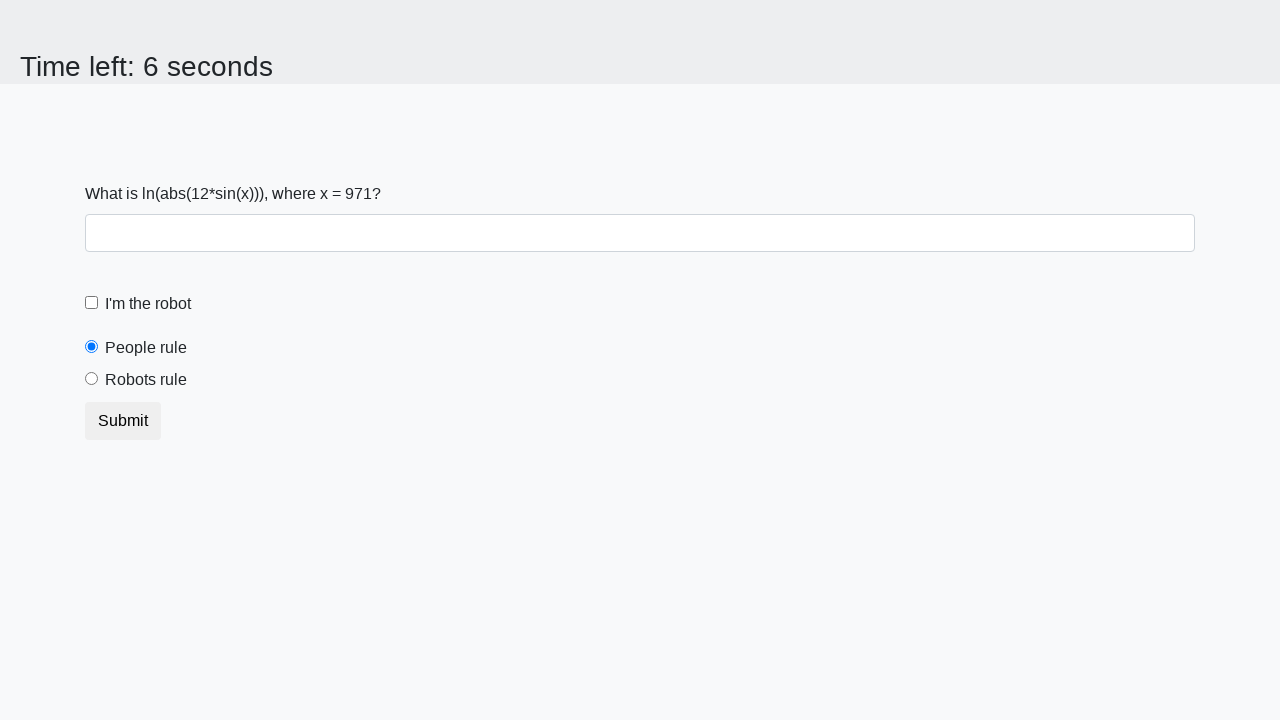

Retrieved x value from page: 971
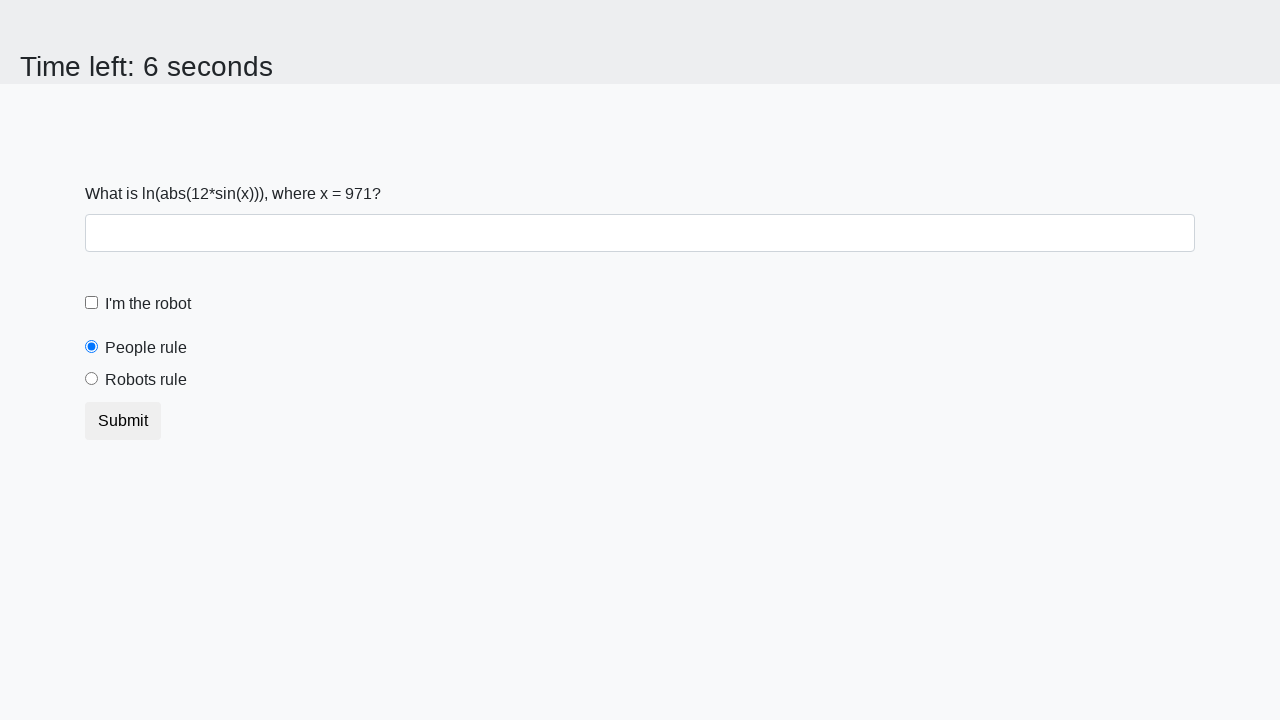

Calculated math formula result: 1.0797949708138432
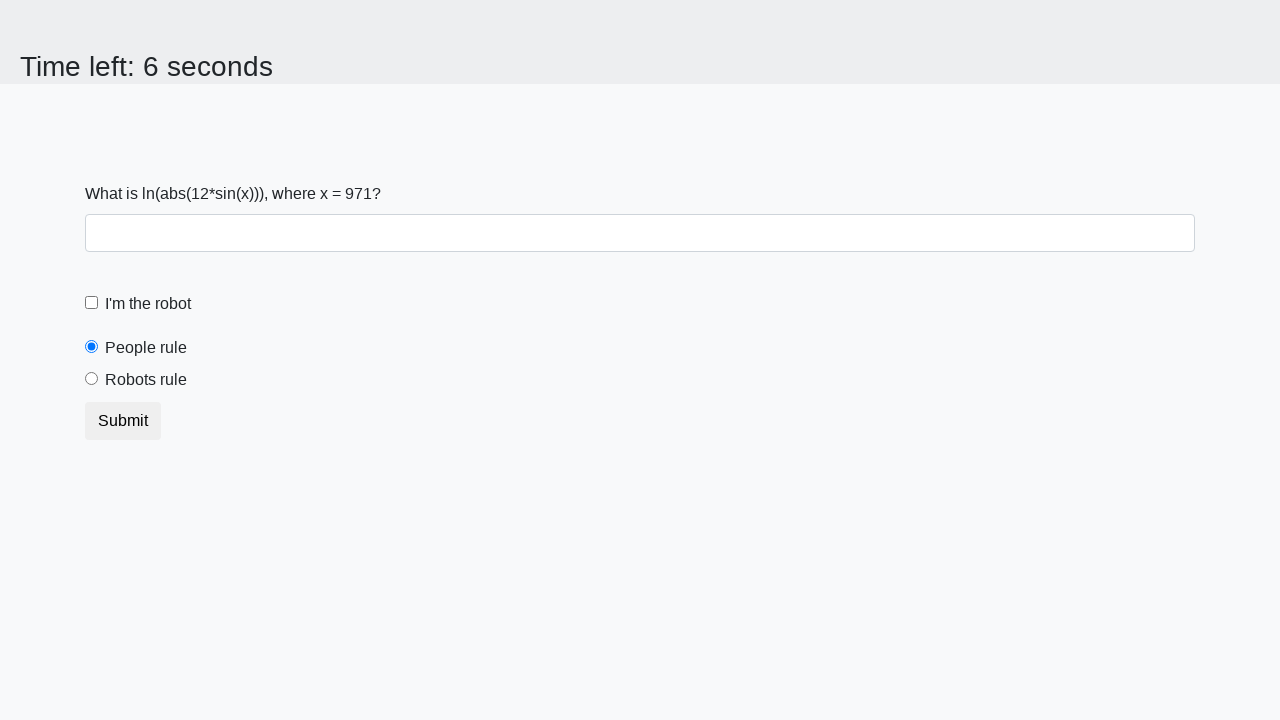

Filled answer into the form field on .form-control
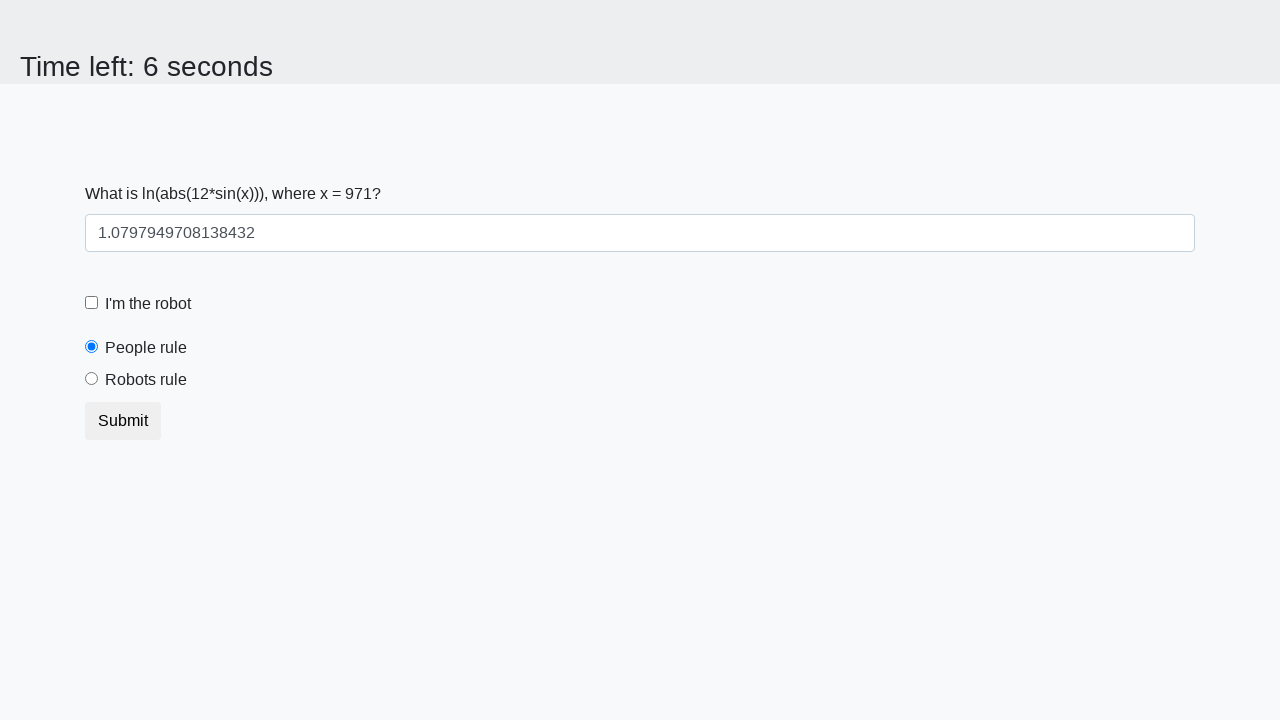

Clicked 'I'm a robot' checkbox at (148, 304) on [for="robotCheckbox"]
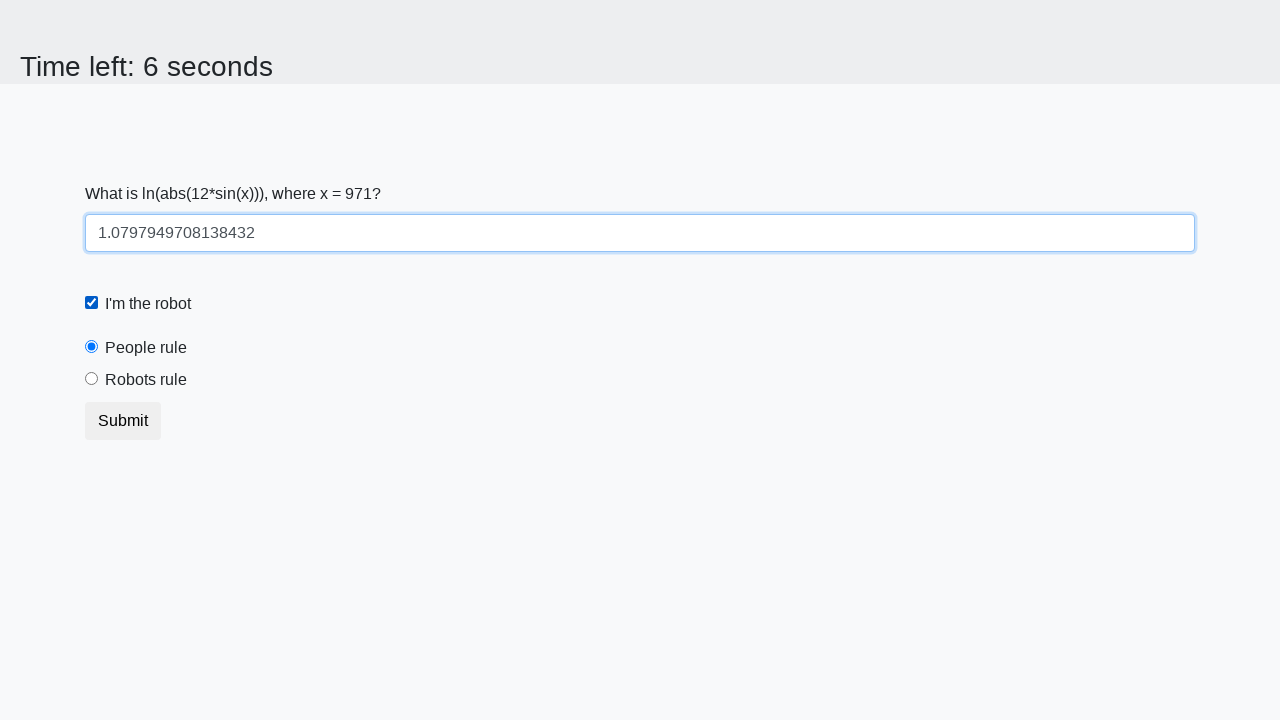

Clicked 'Robots rule' radio button at (146, 380) on [for="robotsRule"]
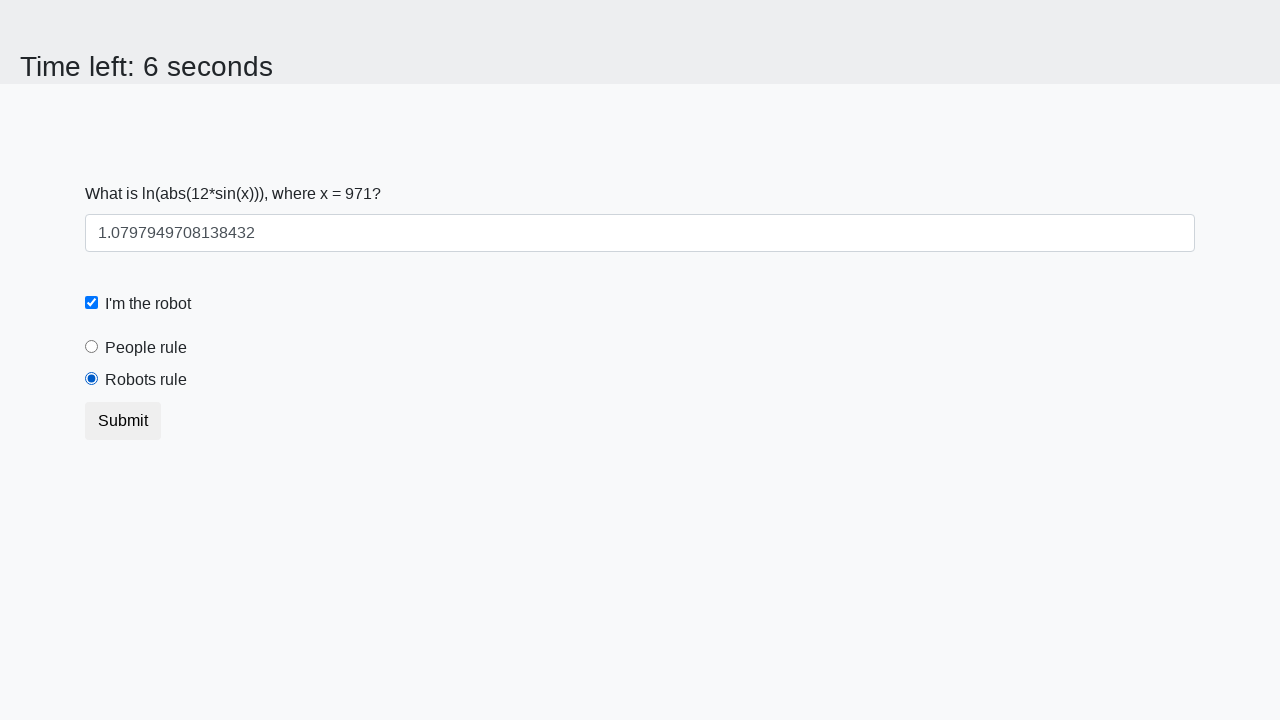

Clicked submit button at (123, 421) on button.btn
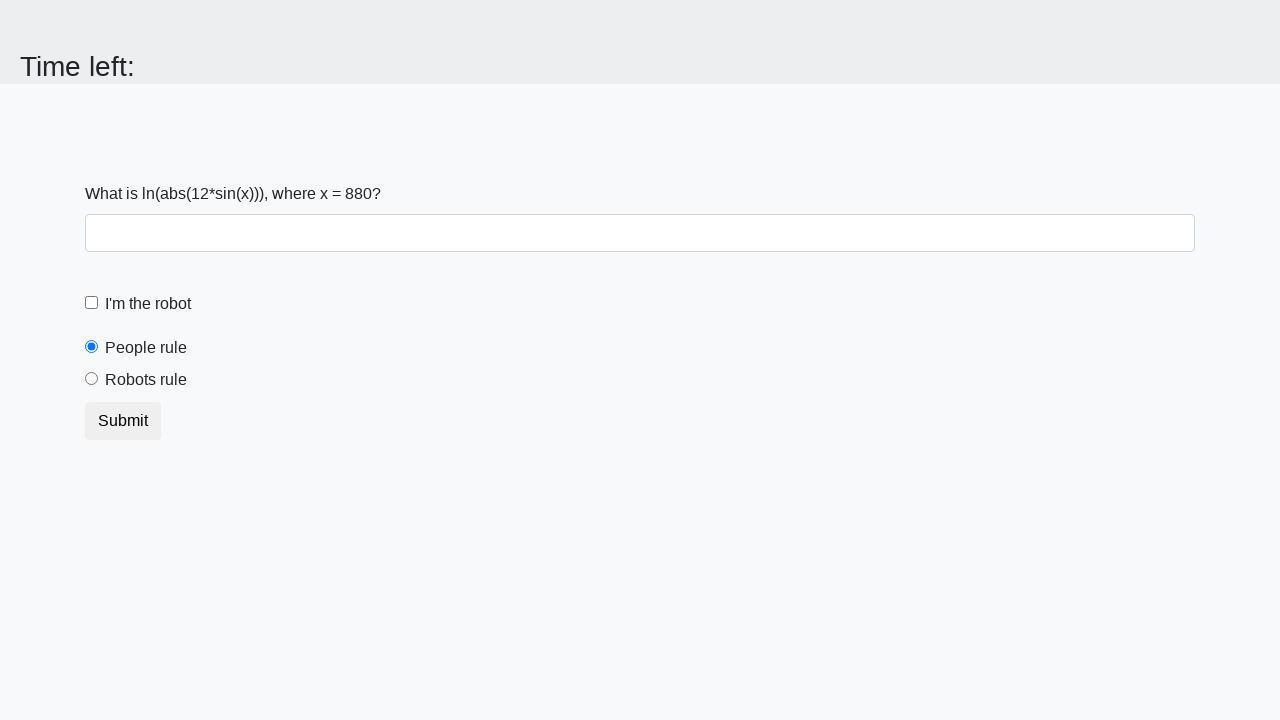

Waited for form submission to complete
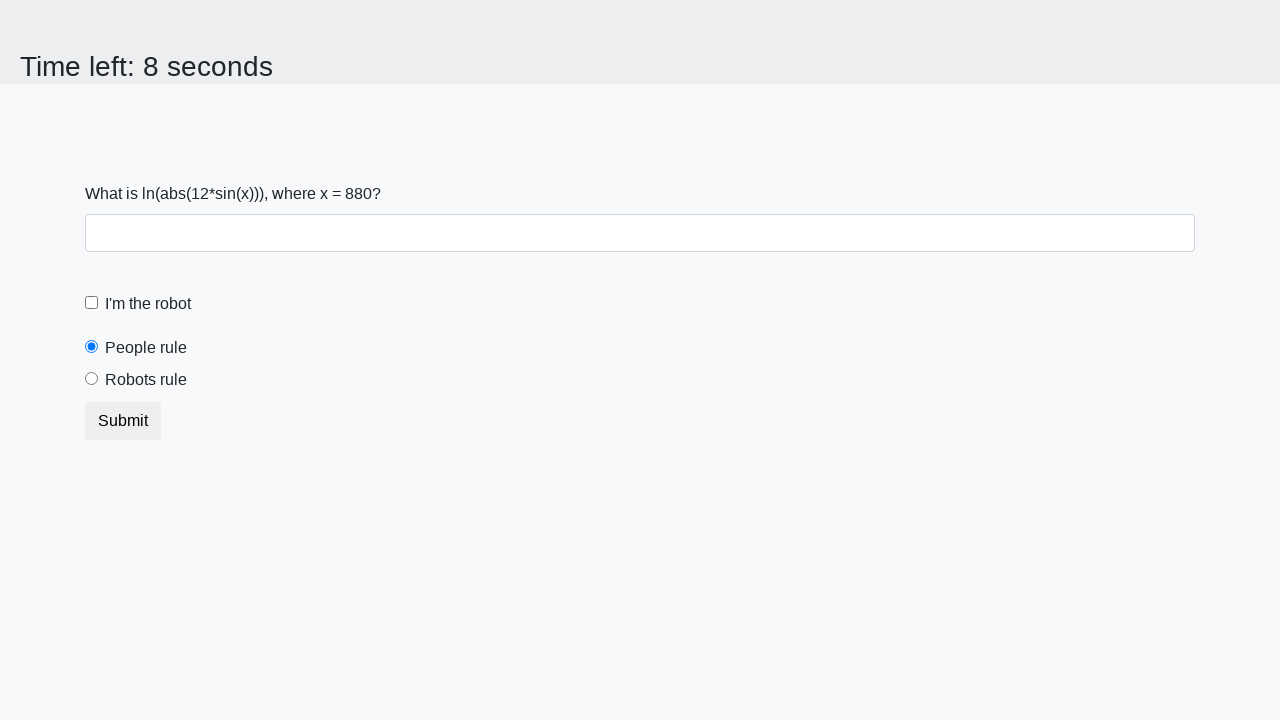

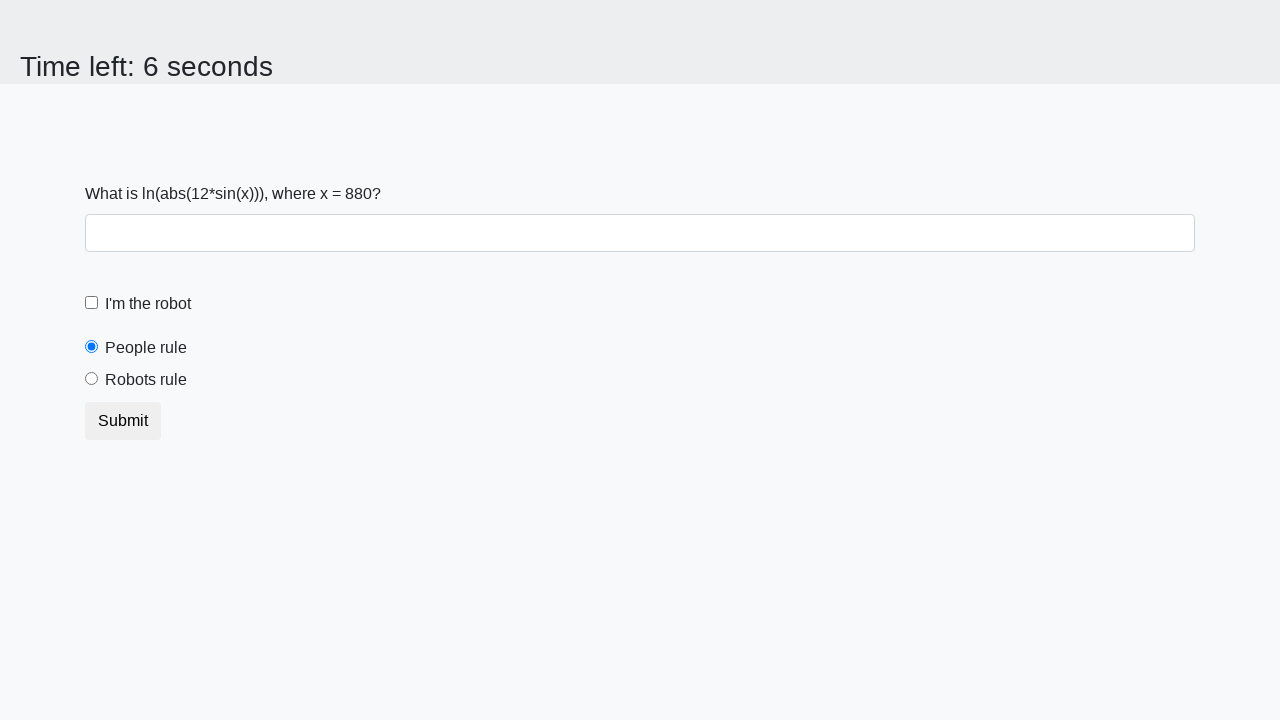